Tests default alert handling by clicking the alert button and accepting the dialog

Starting URL: https://demoqa.com/alerts

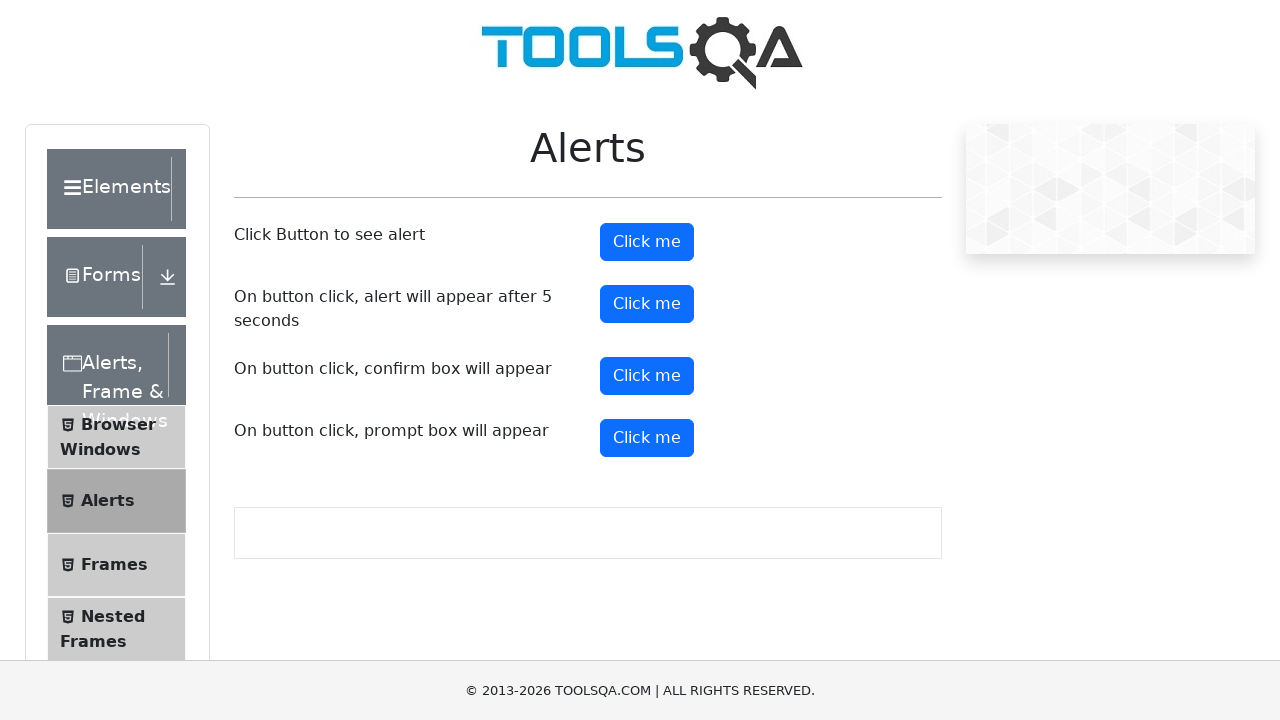

Set up dialog handler to accept alerts
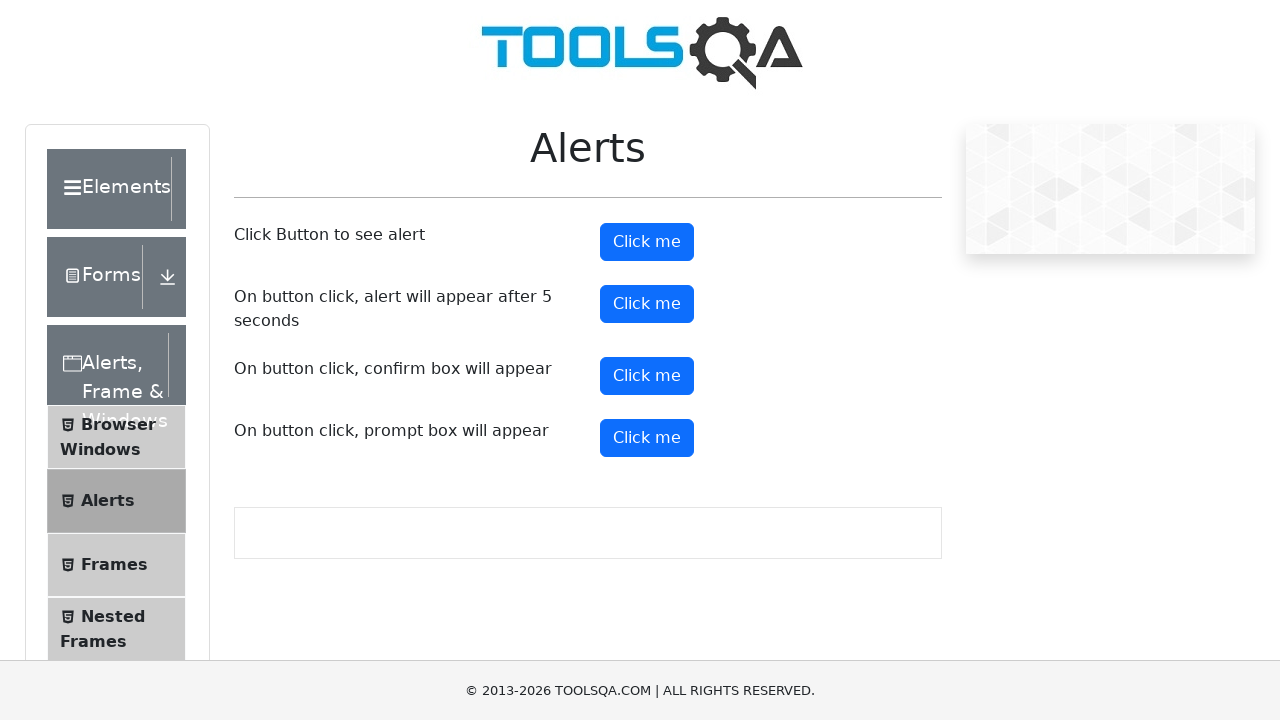

Clicked alert button to trigger default alert at (647, 242) on xpath=//button[@id='alertButton']
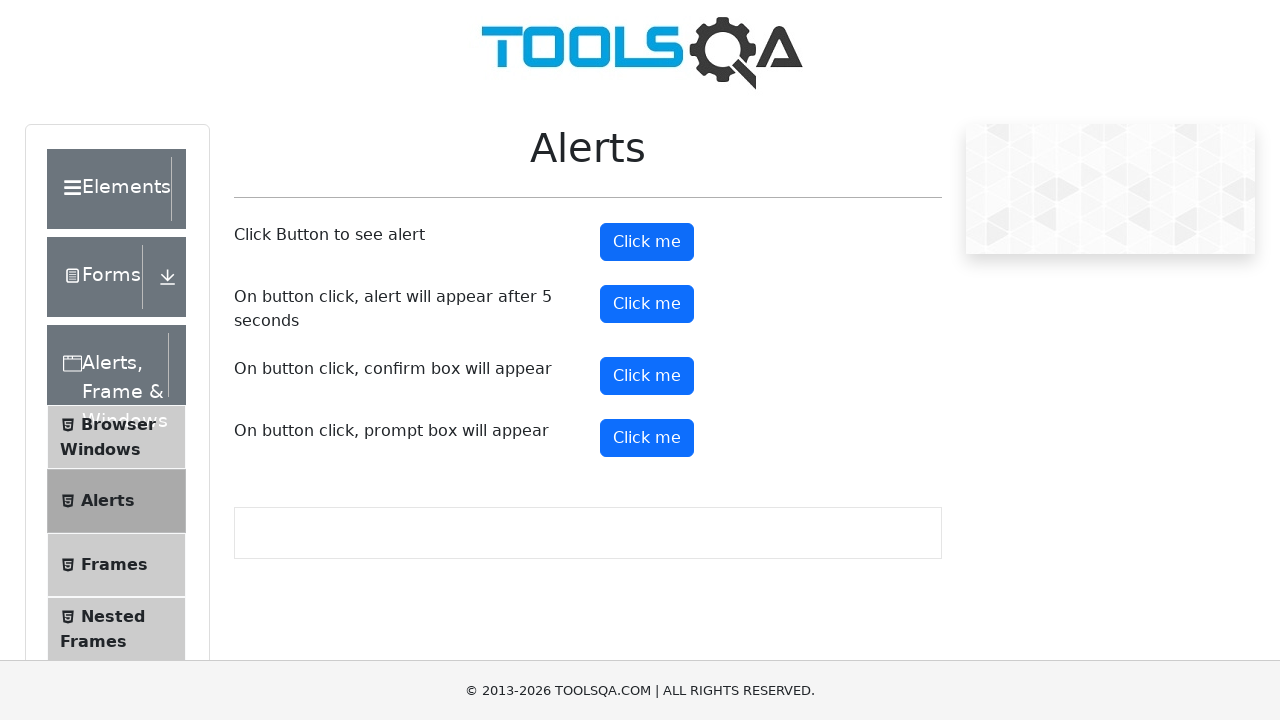

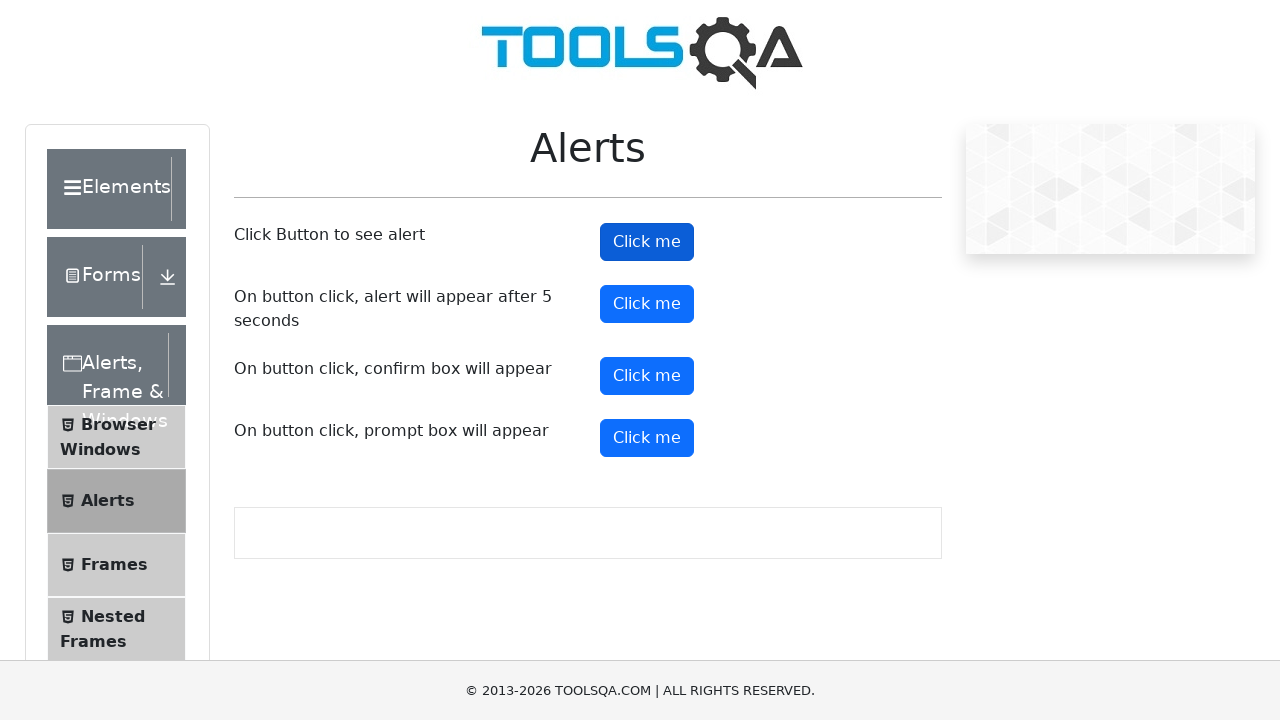